Tests an online calculator application by switching to the calculator iframe, performing an arithmetic operation (addition of two numbers), and verifying the result is displayed correctly.

Starting URL: https://www.online-calculator.com/full-screen-calculator/

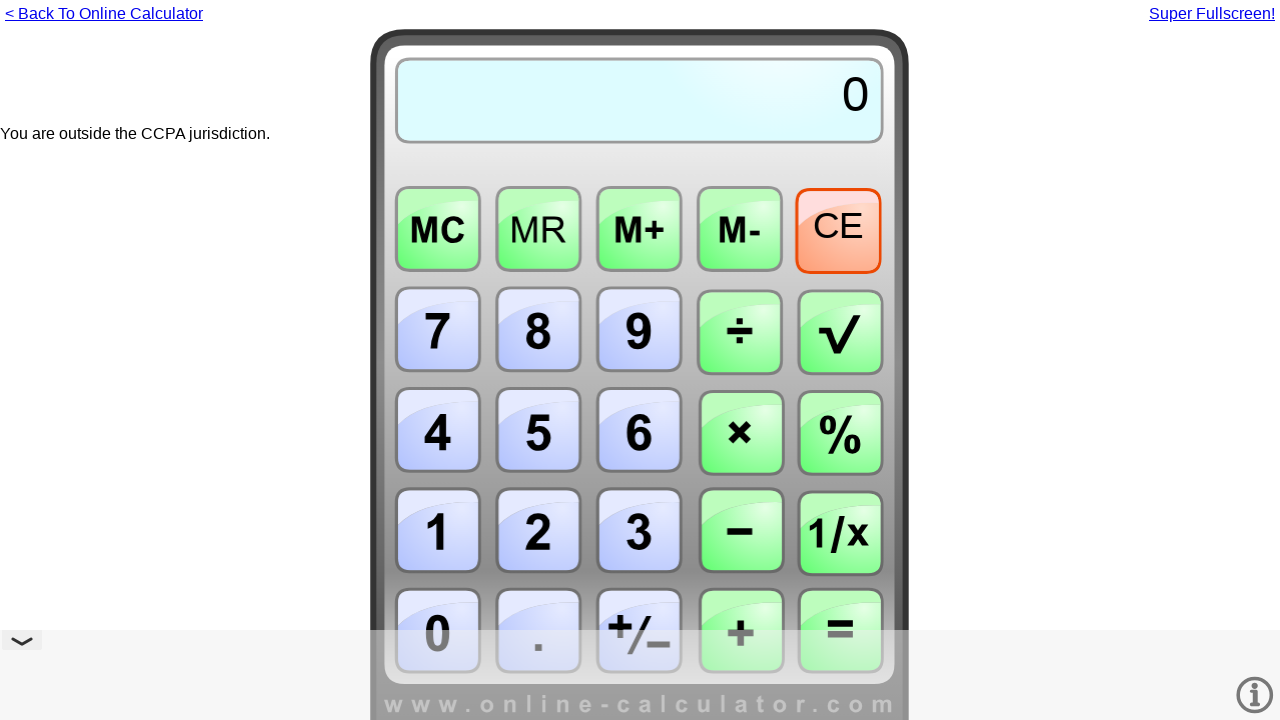

Located calculator iframe with id 'fullframe'
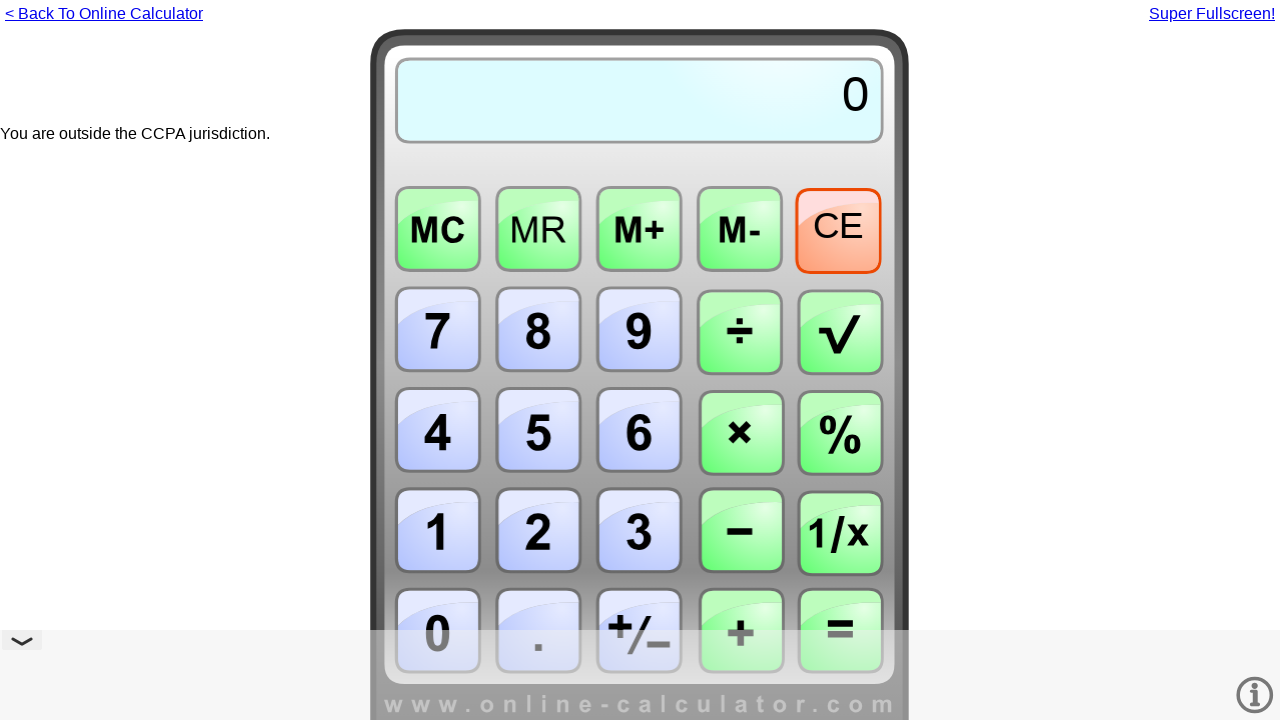

Canvas element is present and ready
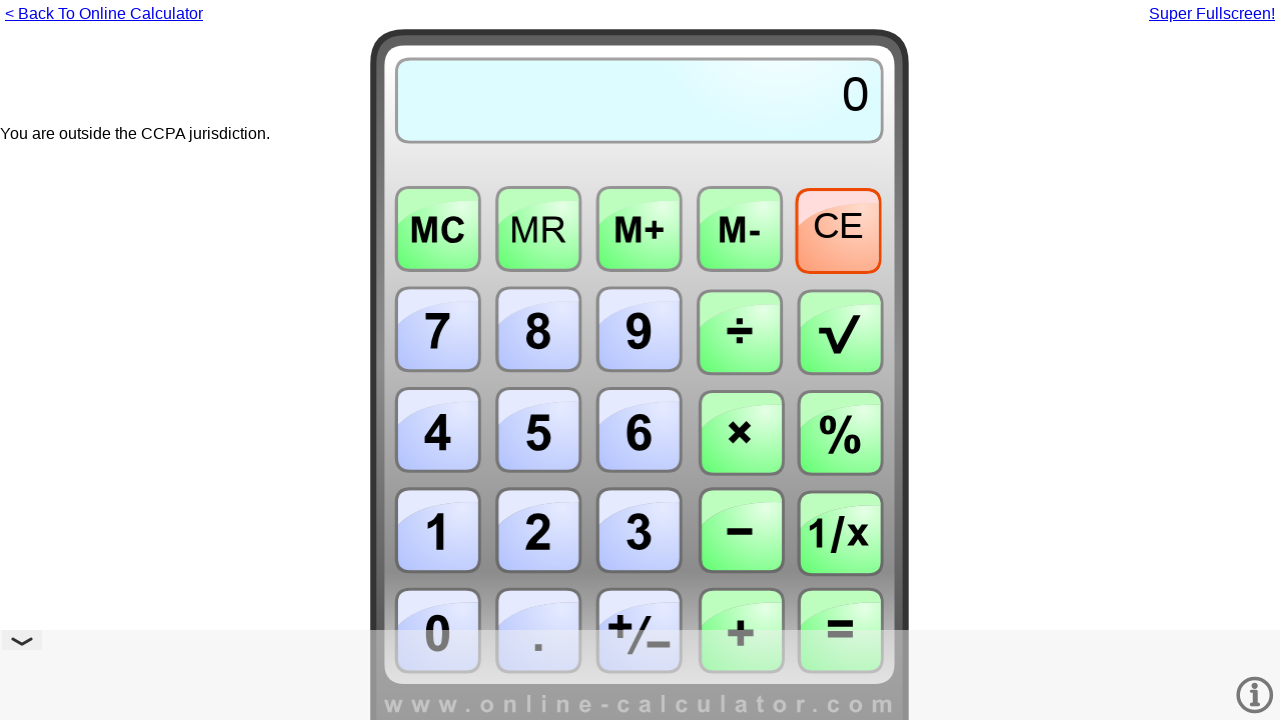

Clicked on calculator canvas to focus input at (640, 370) on #fullframe >> internal:control=enter-frame >> #canvas
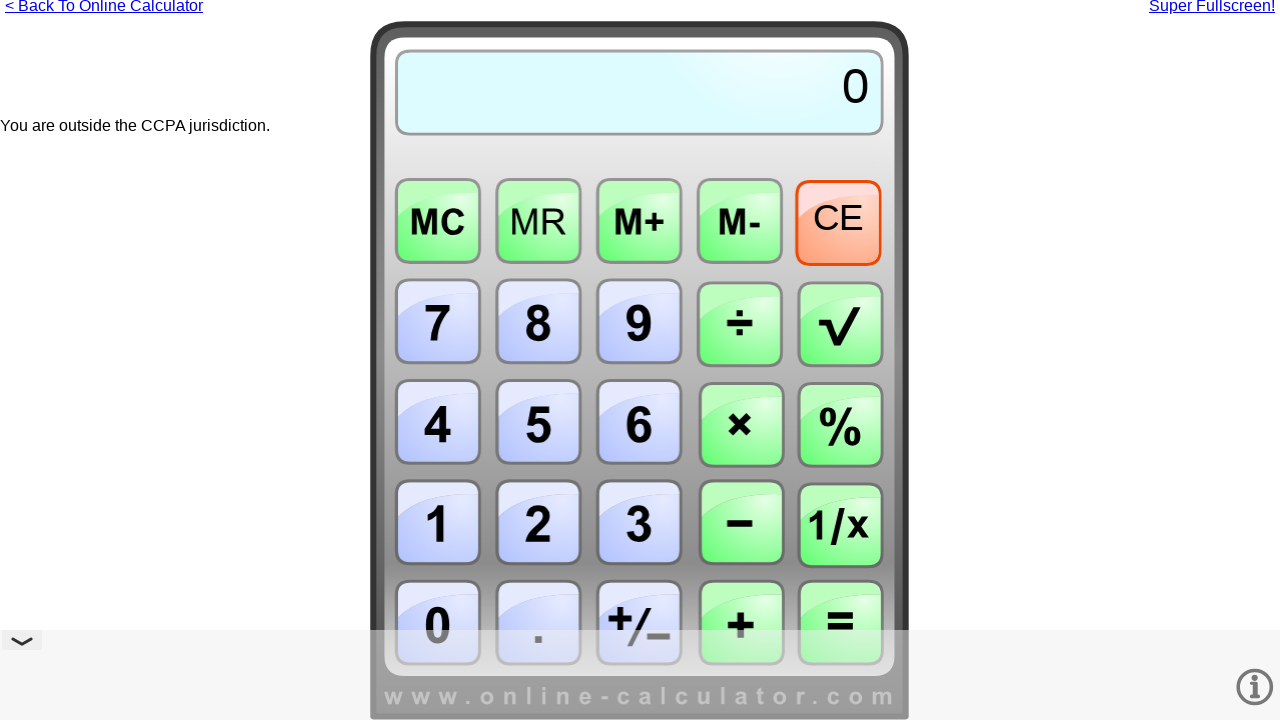

Typed first number '25'
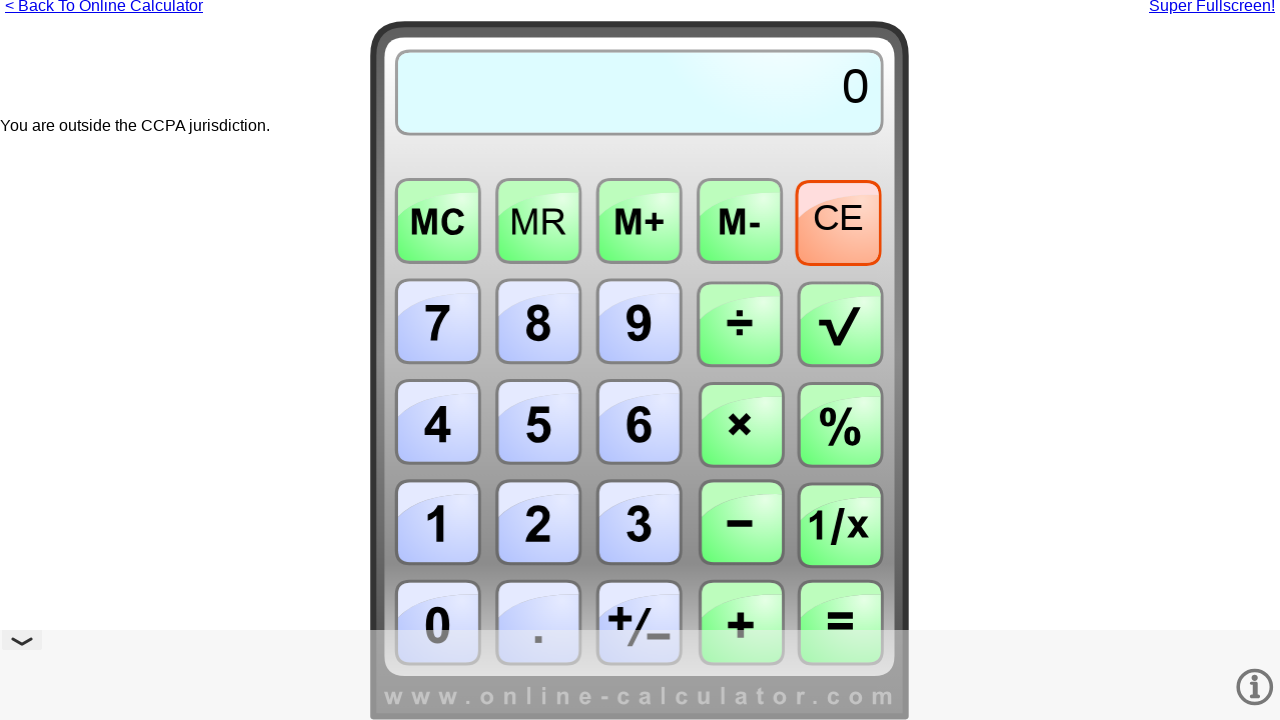

Typed addition operator '+'
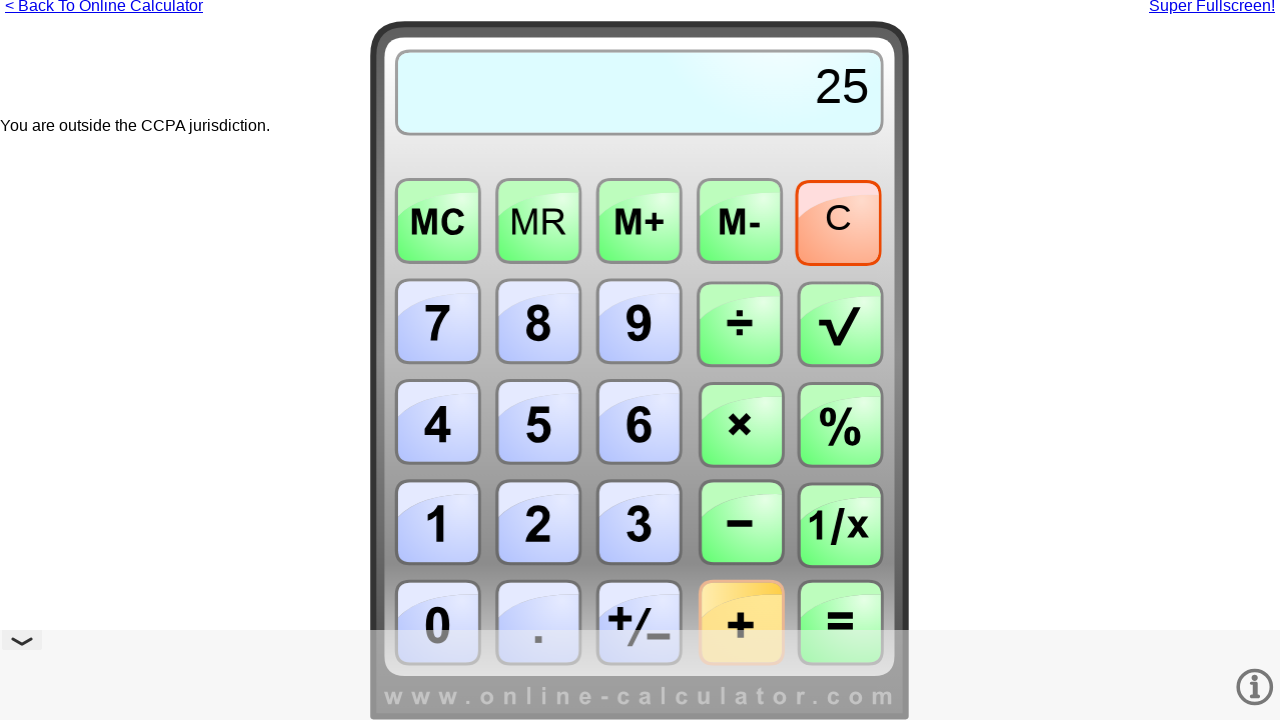

Typed second number '17'
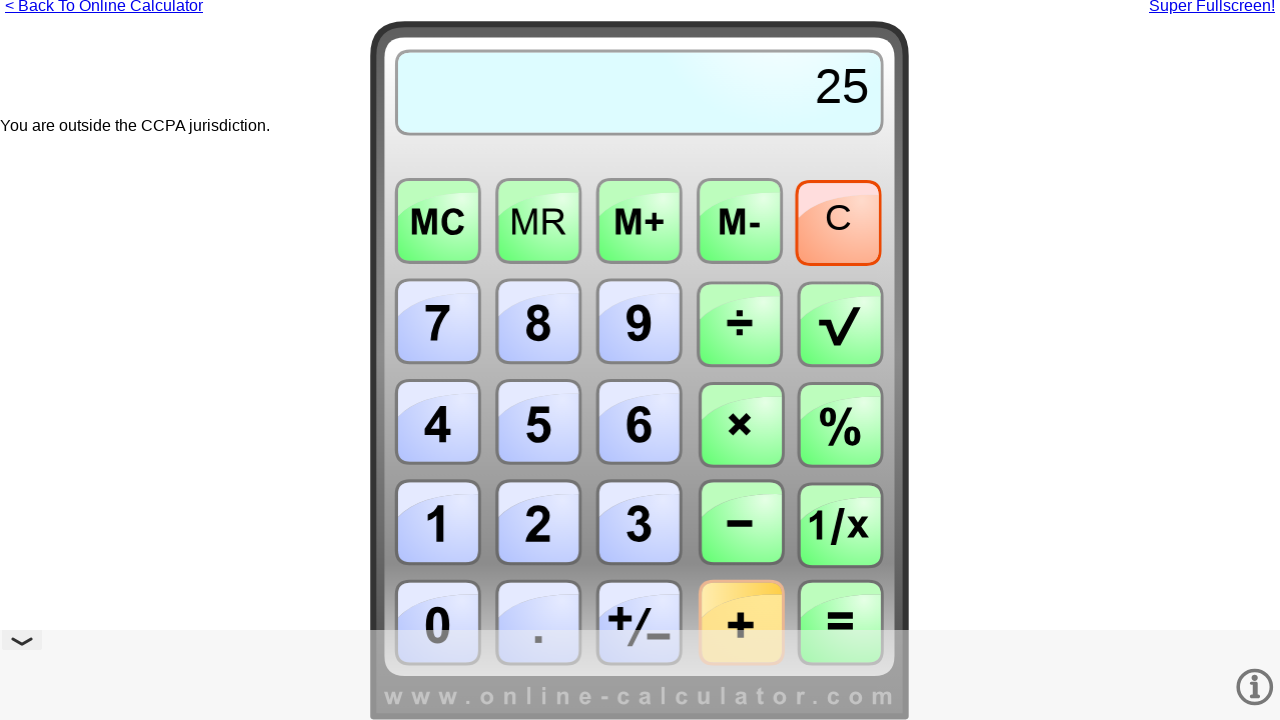

Pressed Enter to execute calculation (25 + 17)
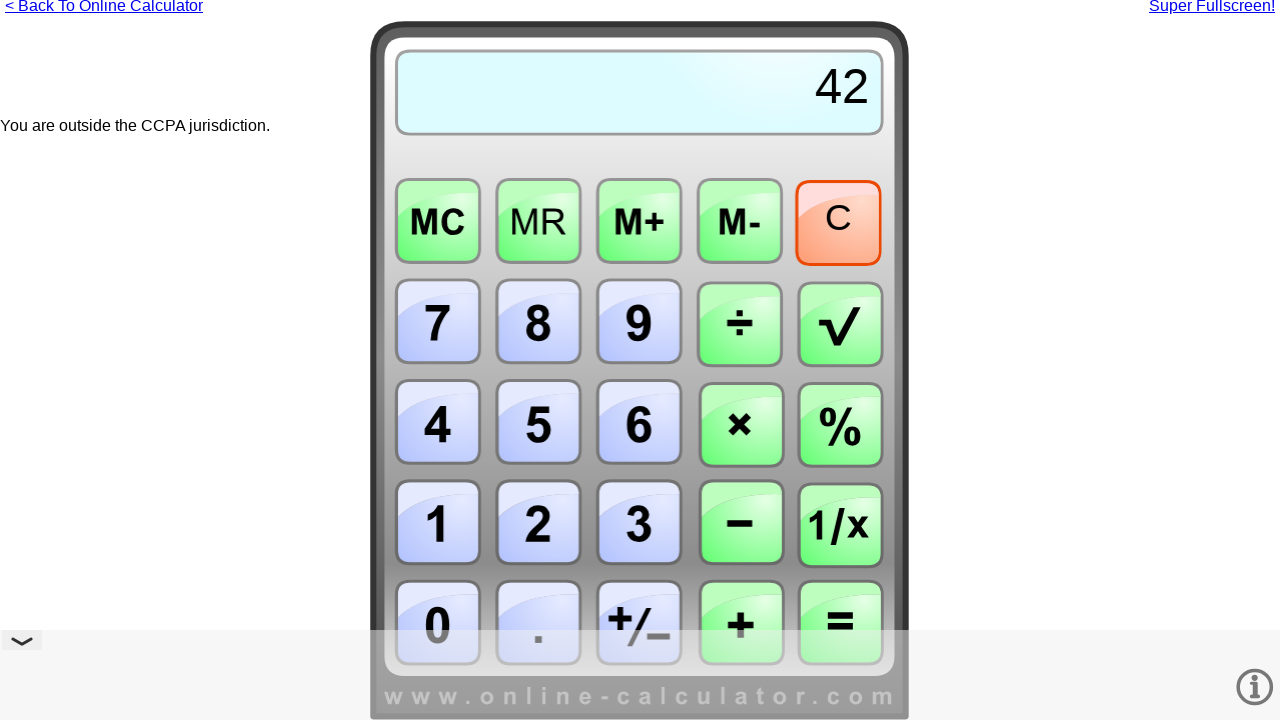

Waited 500ms for calculation result to display
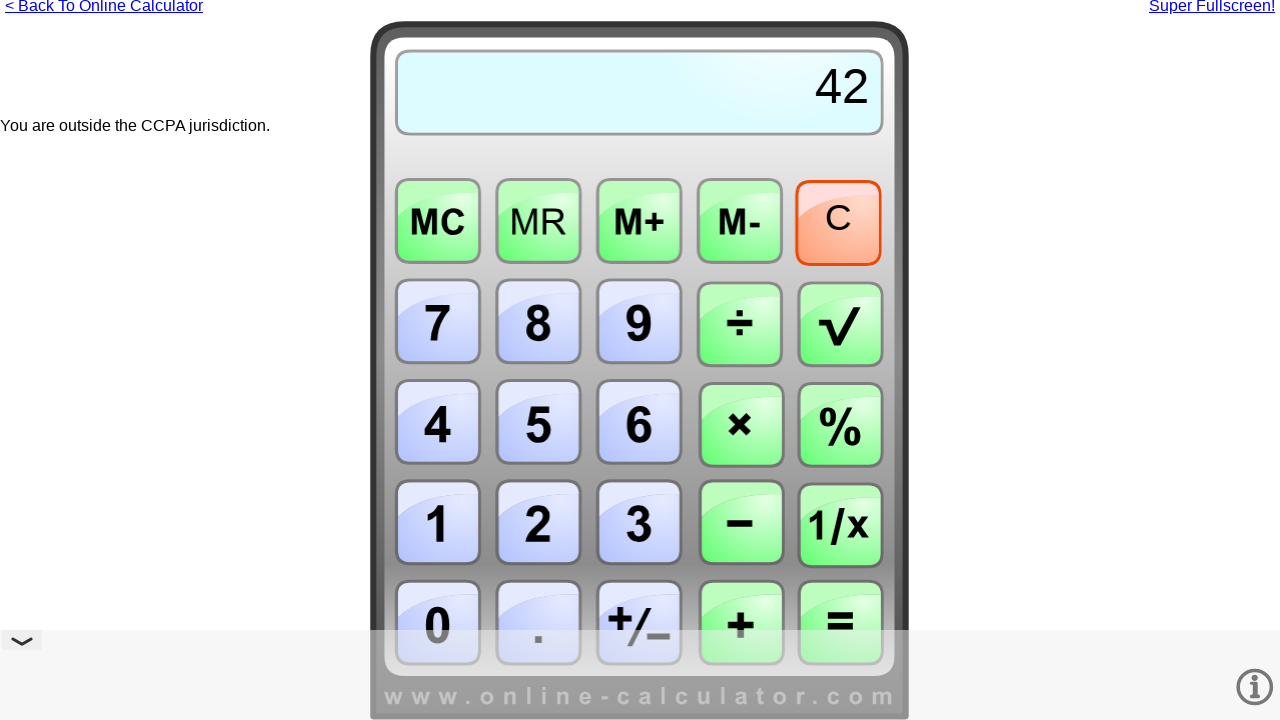

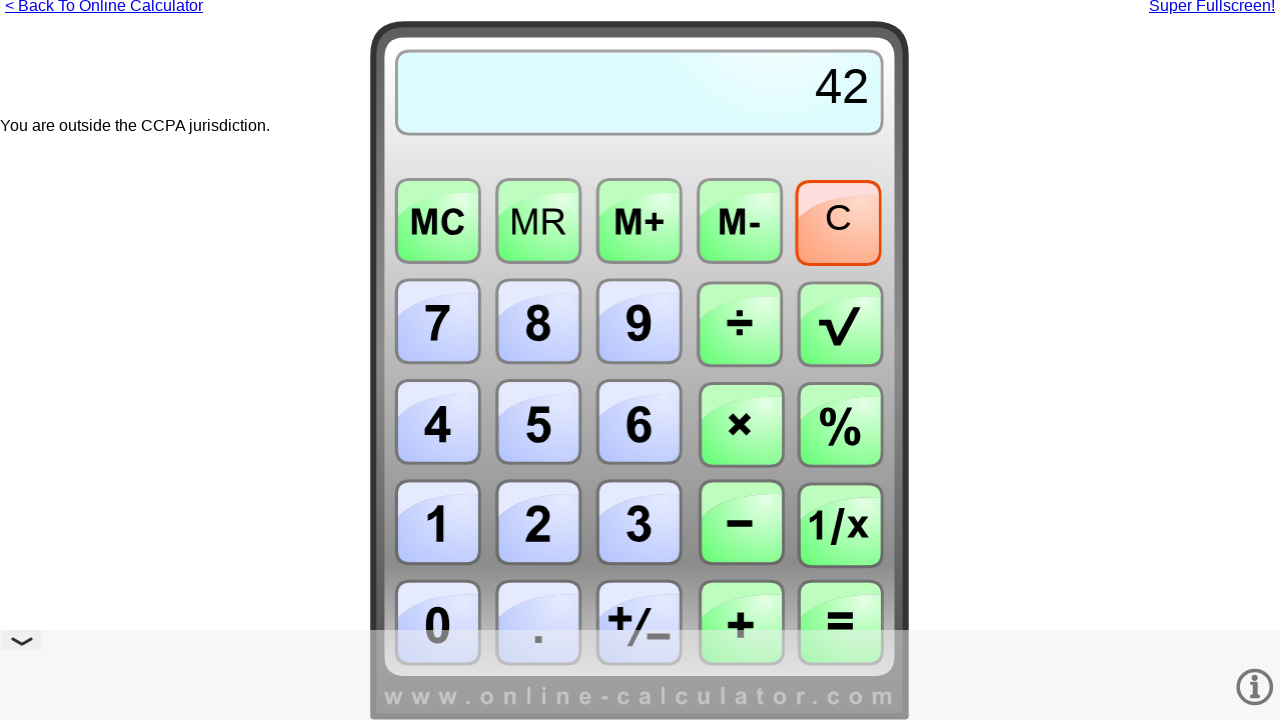